Tests opening a new window and navigating to Services link

Starting URL: https://codenboxautomationlab.com/practice/

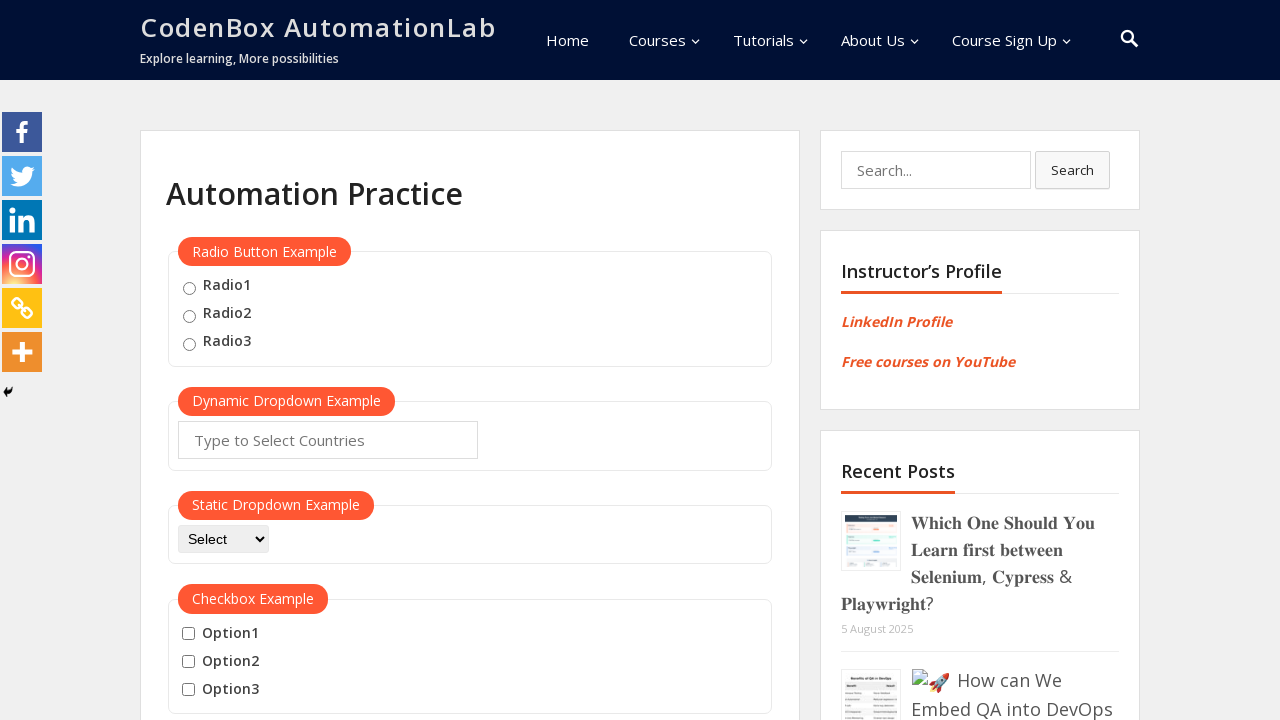

Clicked button to open new window at (237, 360) on #openwindow
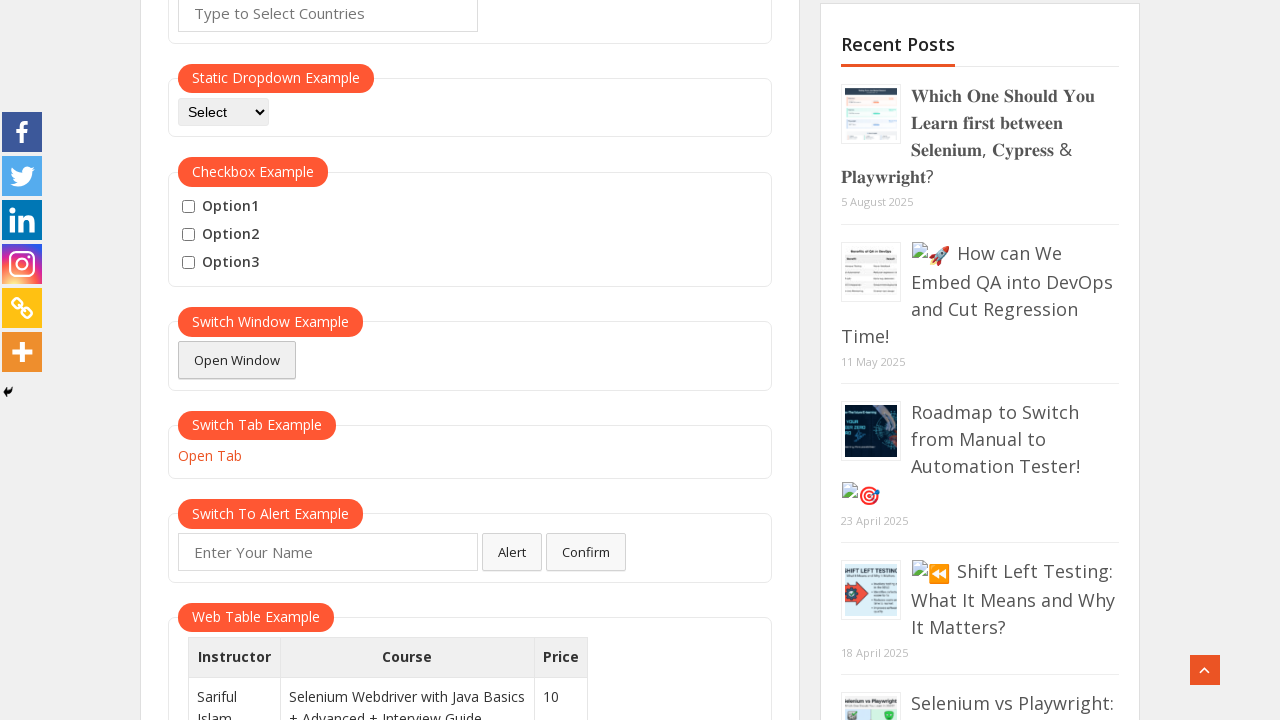

New window opened and captured
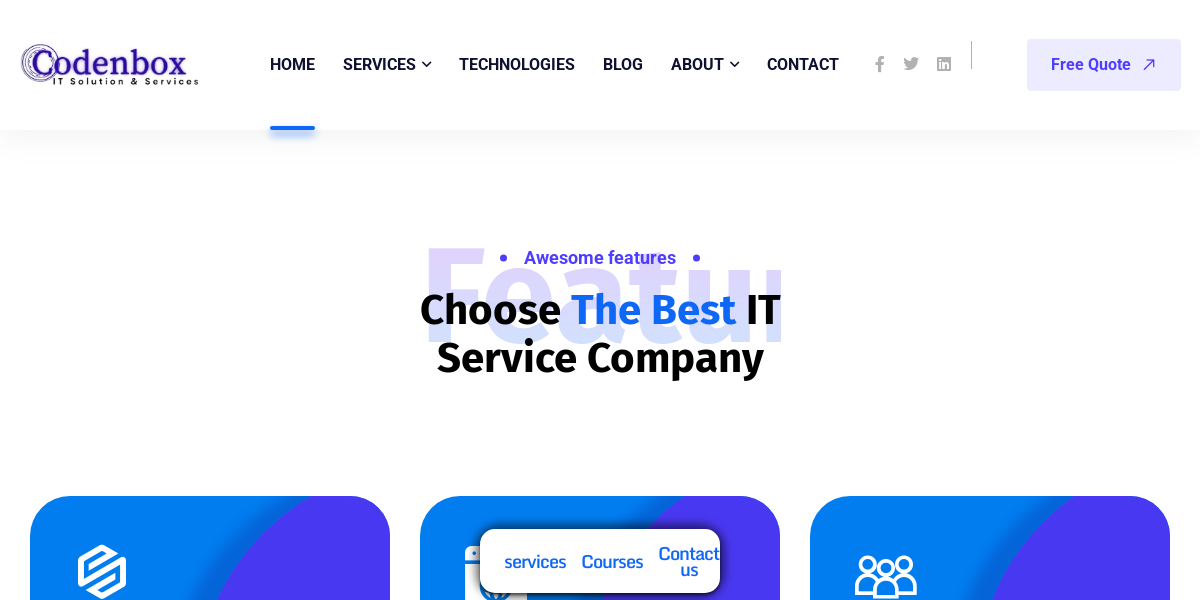

Clicked Services link in new window at (379, 64) on text=Services
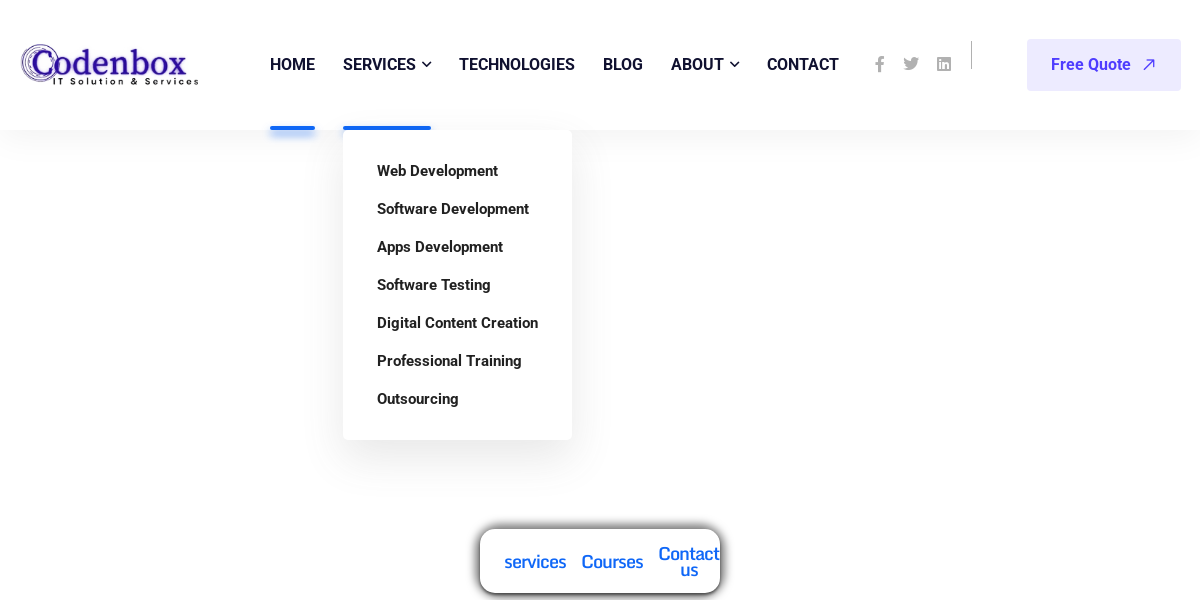

Closed new window
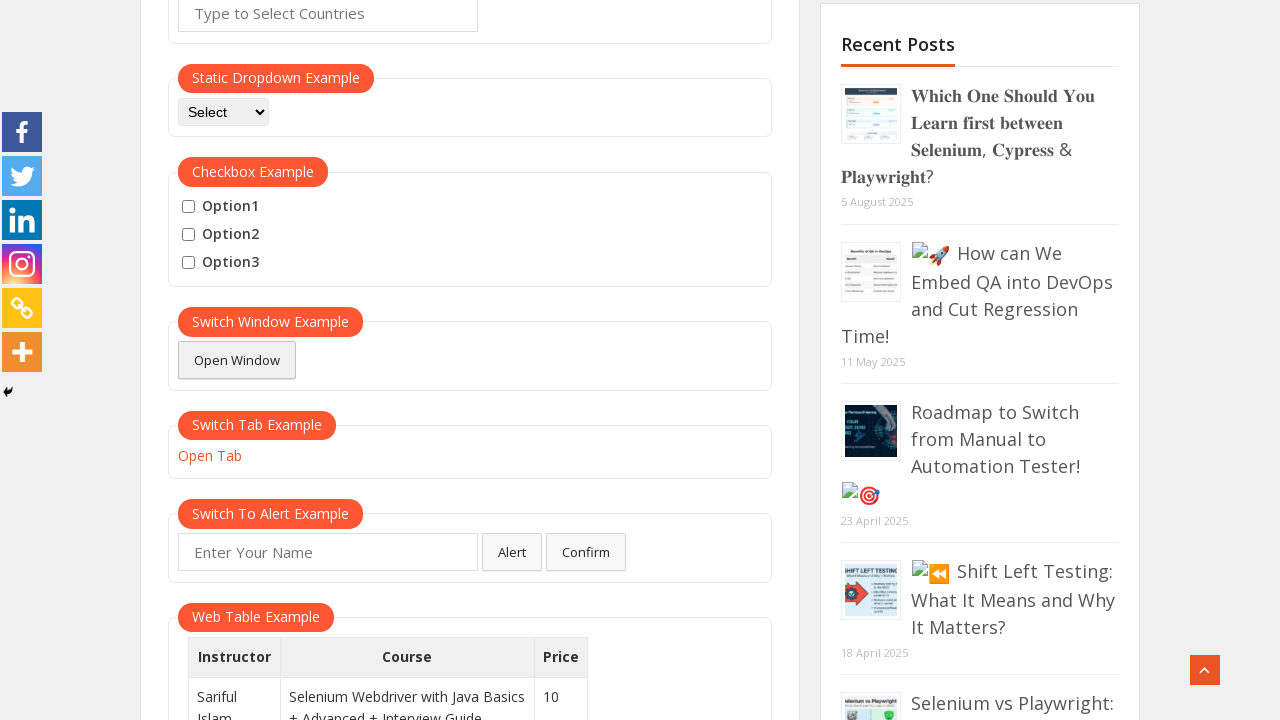

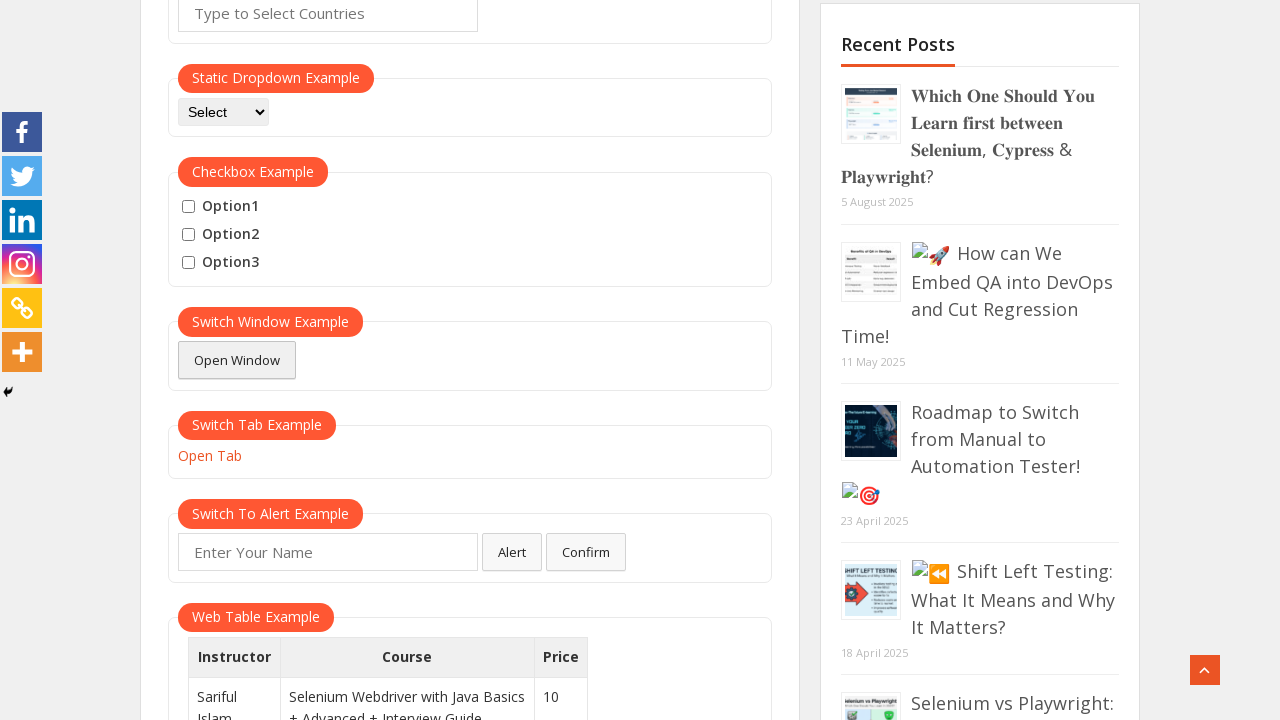